Tests SVG map interaction by navigating to an India map visualization and clicking on the Delhi state element within the SVG.

Starting URL: https://www.amcharts.com/svg-maps/?map=india

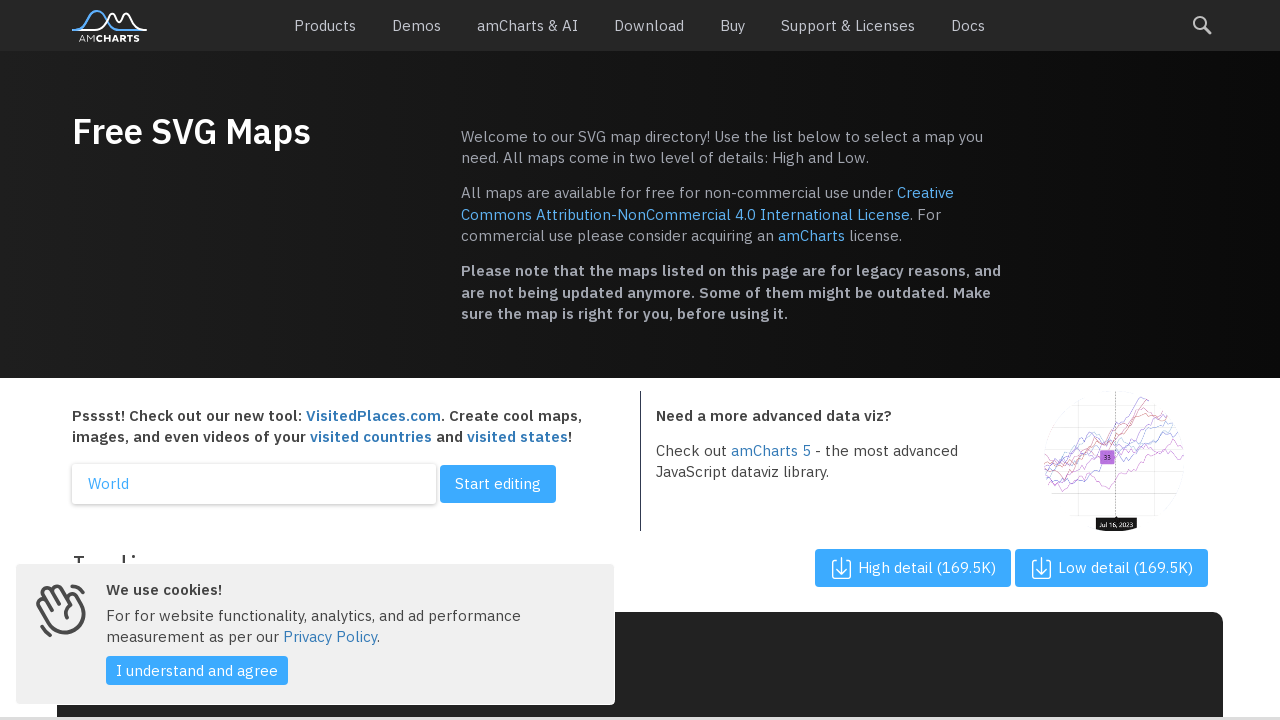

Waited for SVG map to load
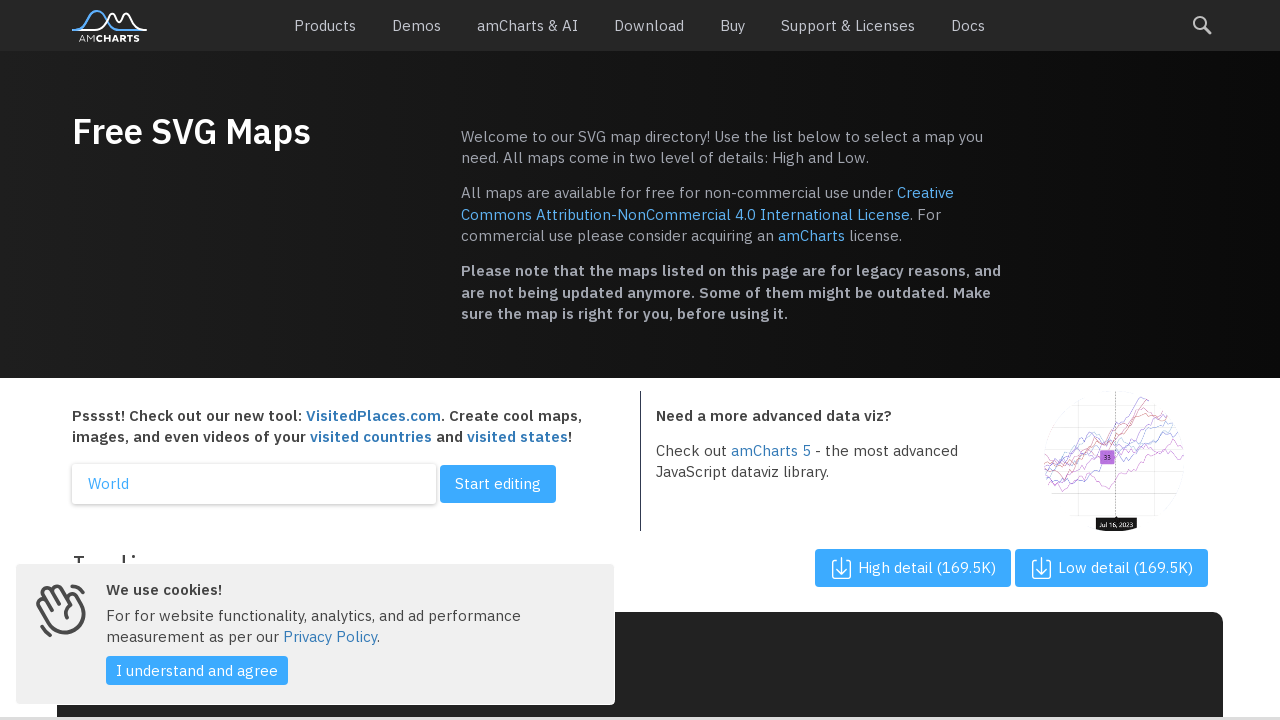

Located all state path elements in the SVG map
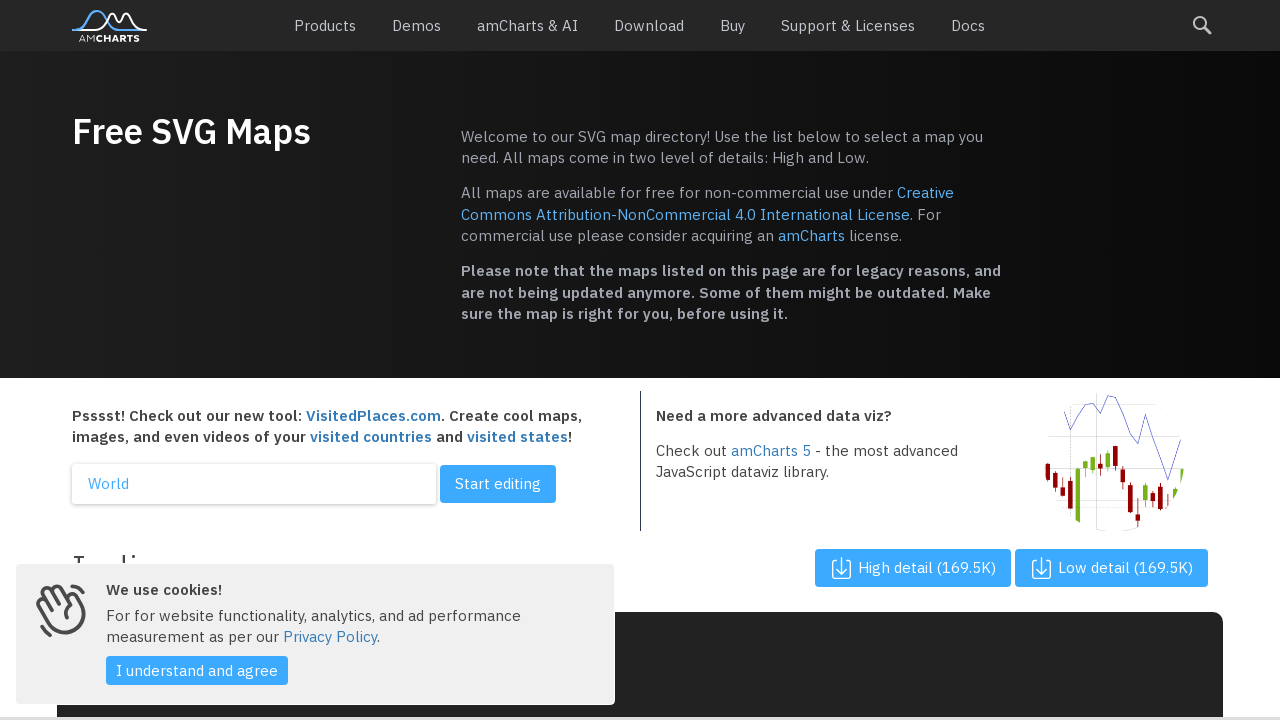

Waited 2 seconds for action to complete
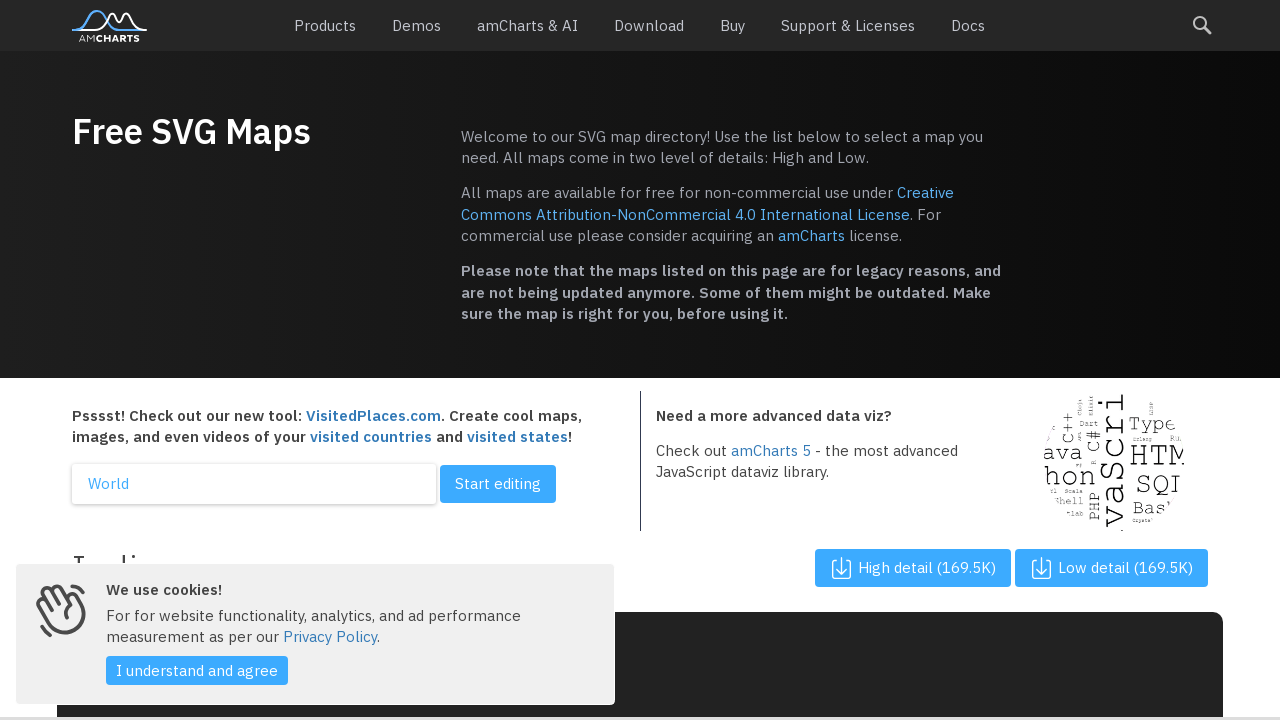

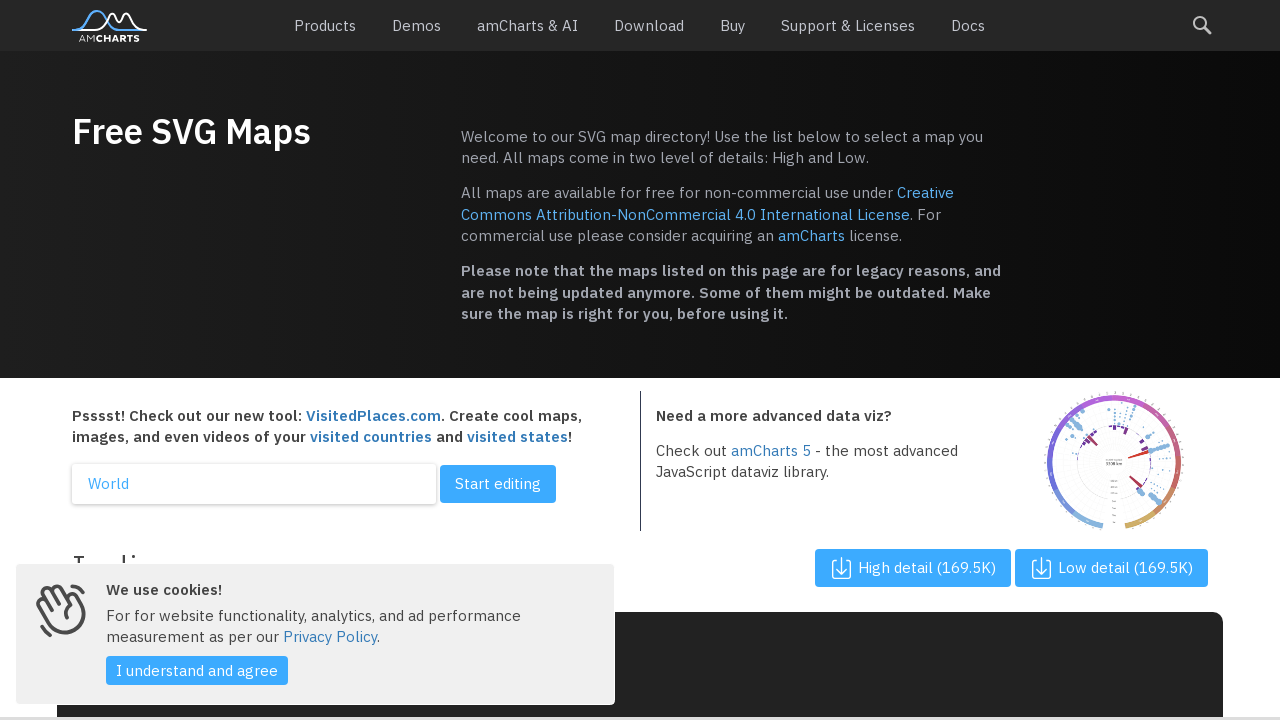